Tests decimal number operations on a web calculator including adding decimal numbers and complex expressions with division by zero.

Starting URL: https://duffmanns.github.io/calc-test/calculator/app/index.html

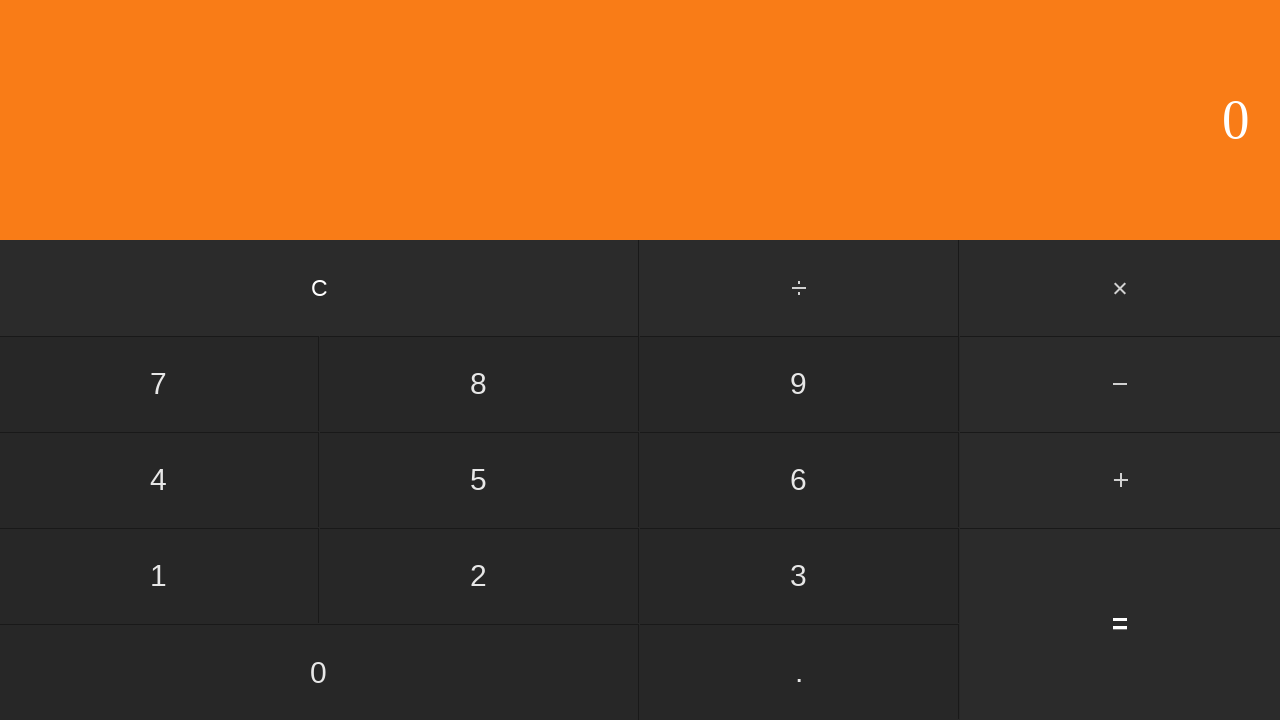

Waited for calculator to load - zero button selector found
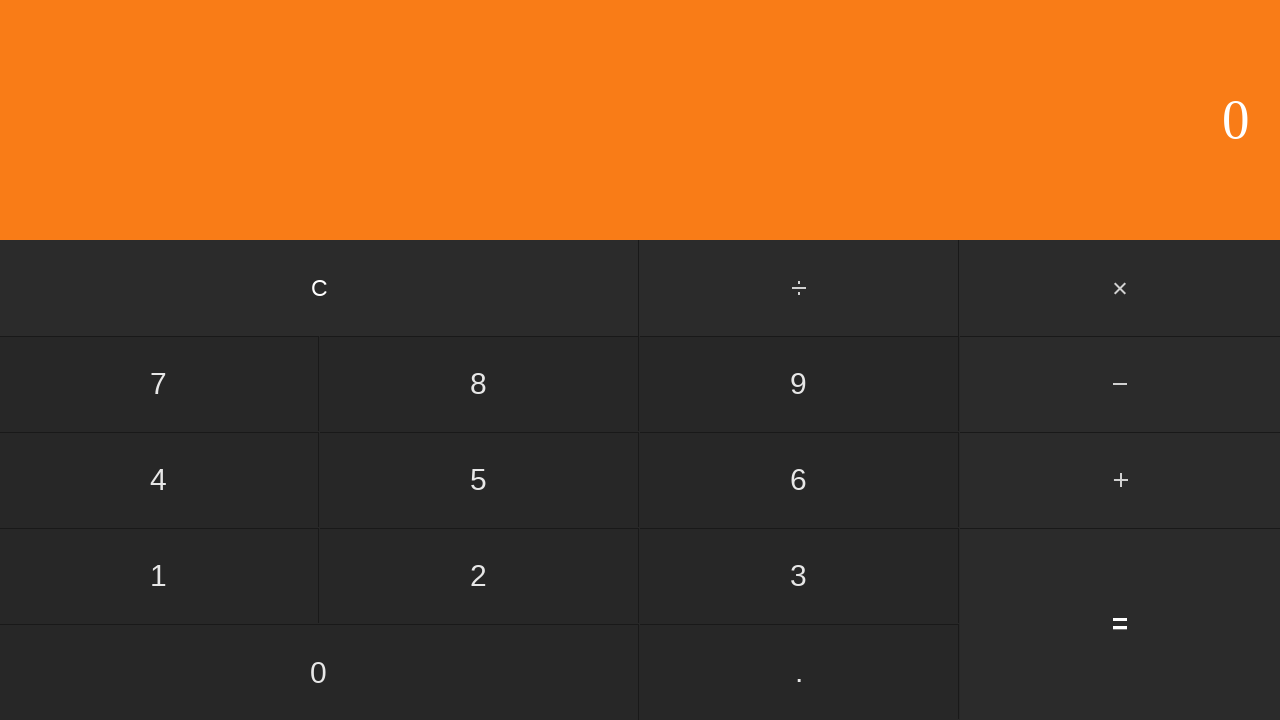

Clicked zero button at (319, 672) on #zero
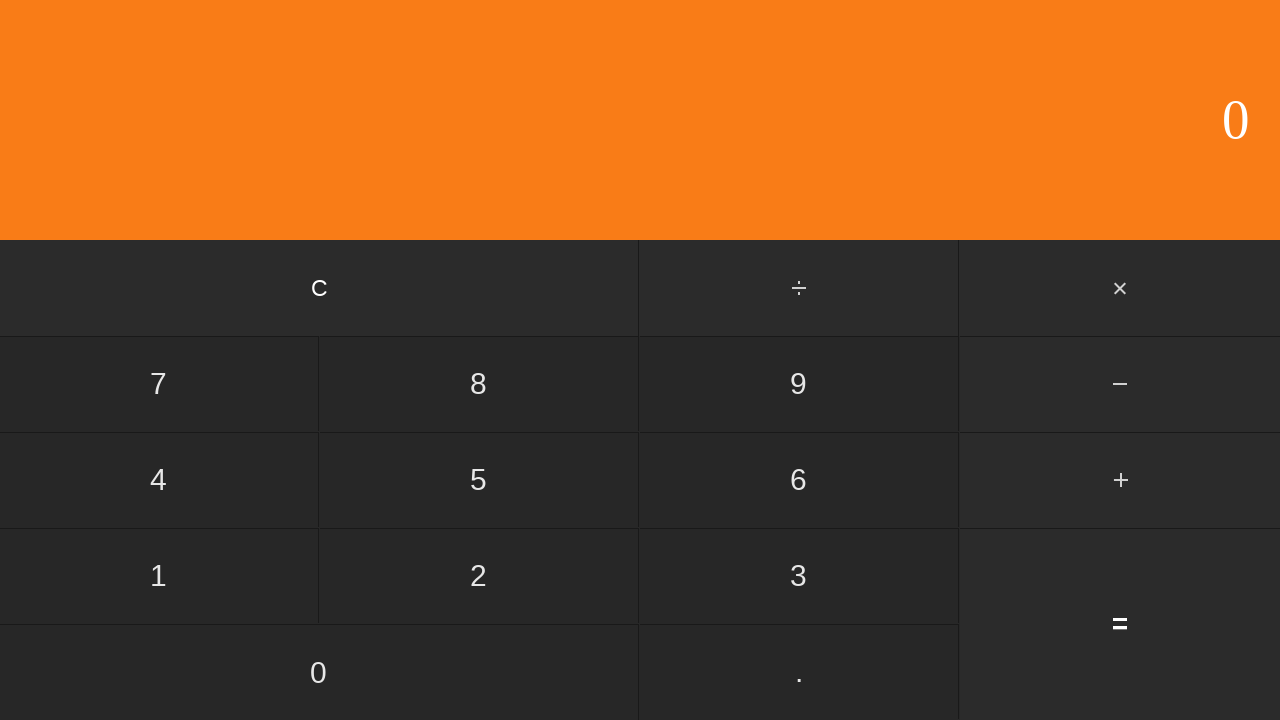

Clicked decimal point button at (799, 672) on input[value='.']
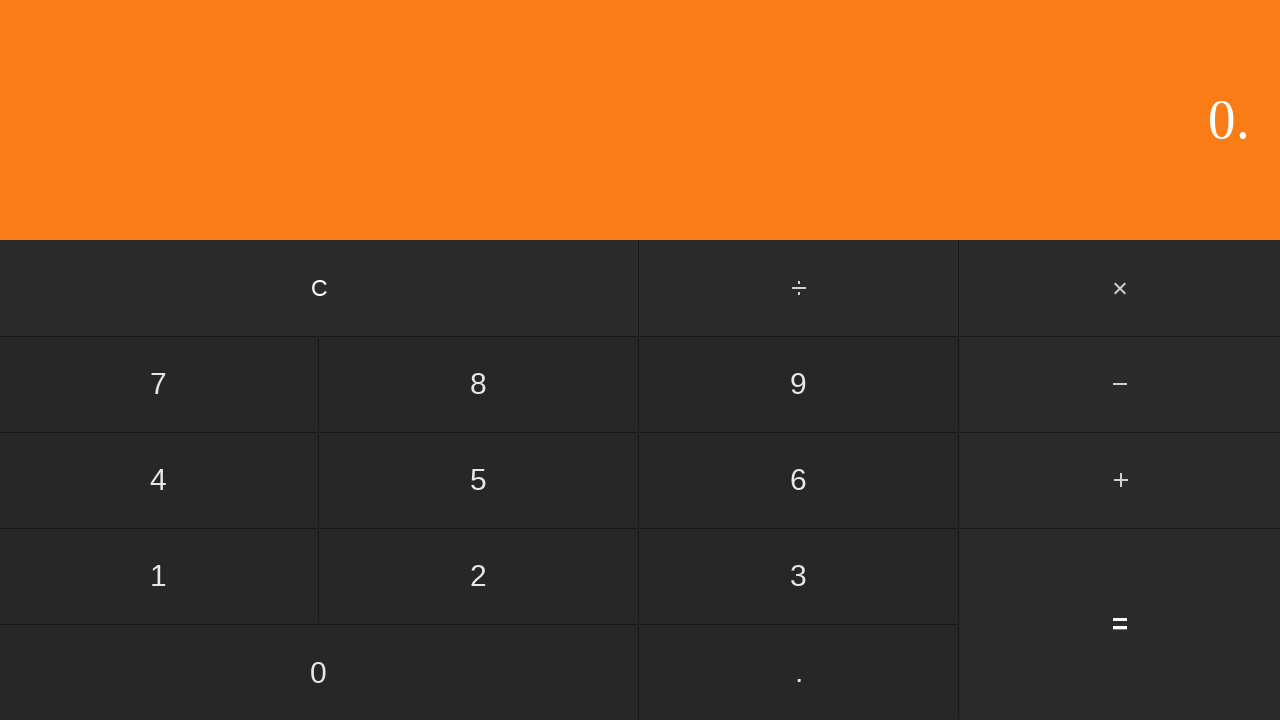

Clicked five button at (479, 480) on #five
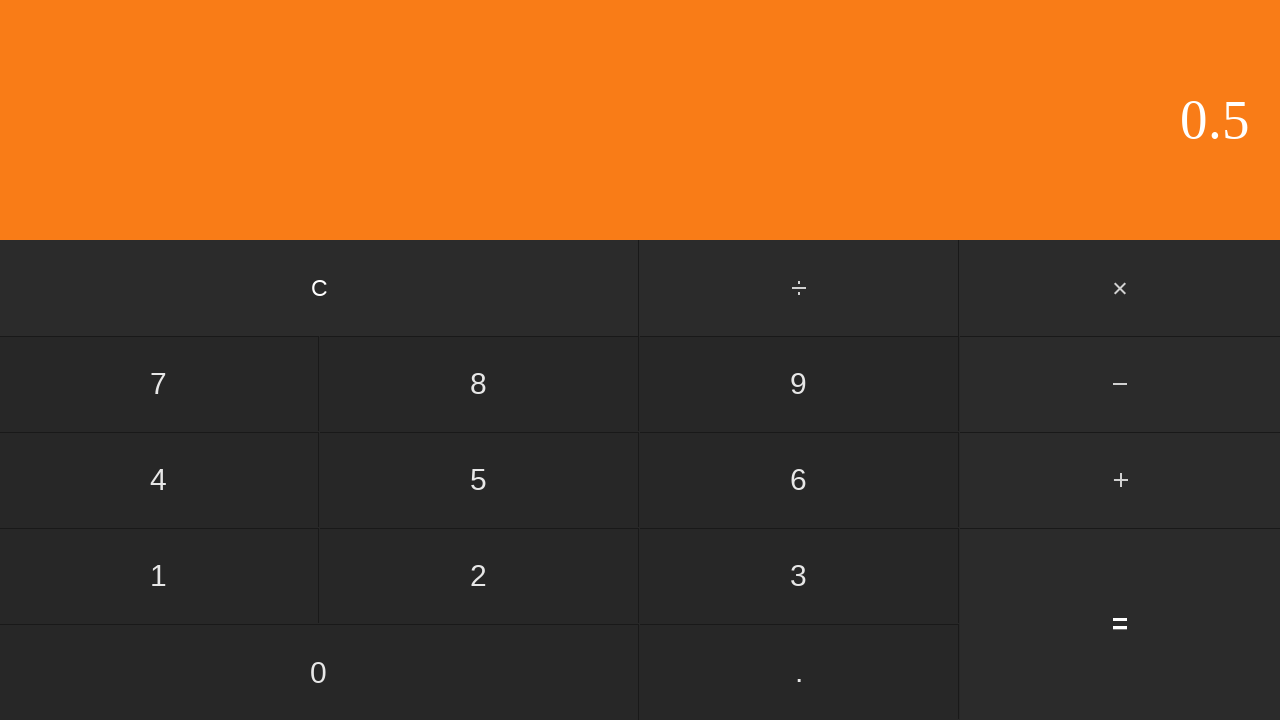

Clicked plus button at (1120, 480) on input[value='+']
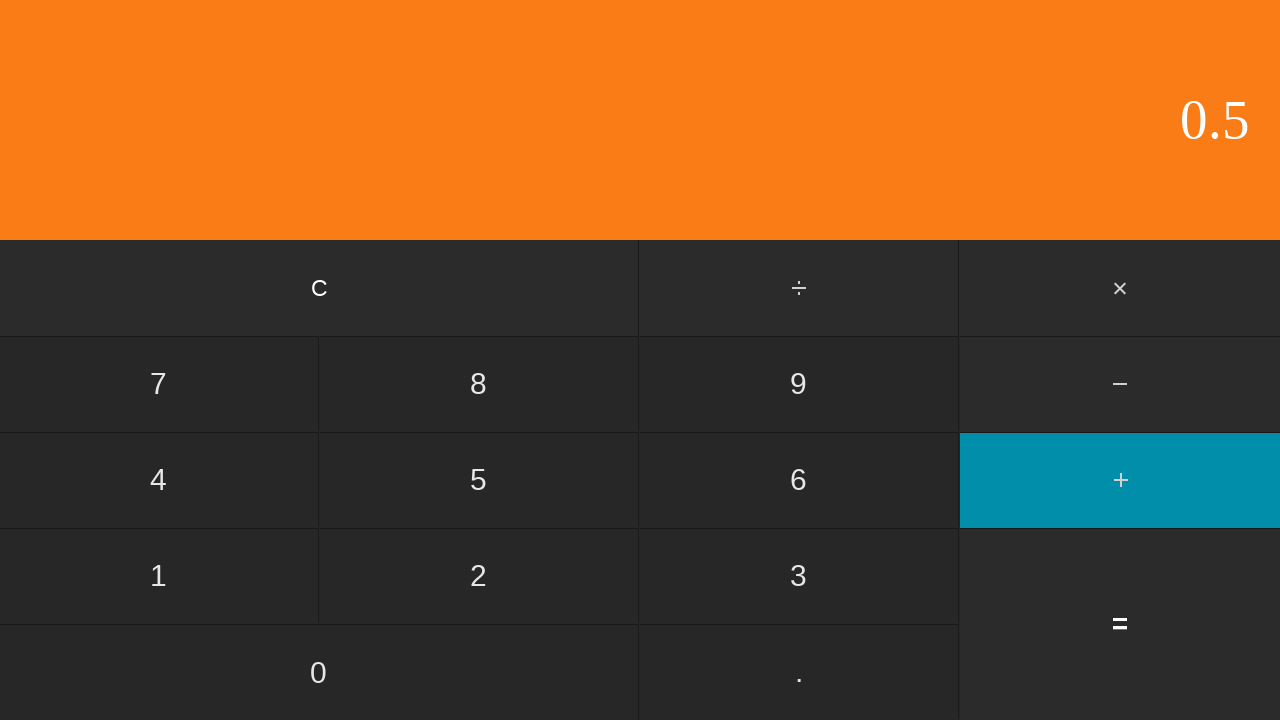

Clicked two button at (479, 576) on #two
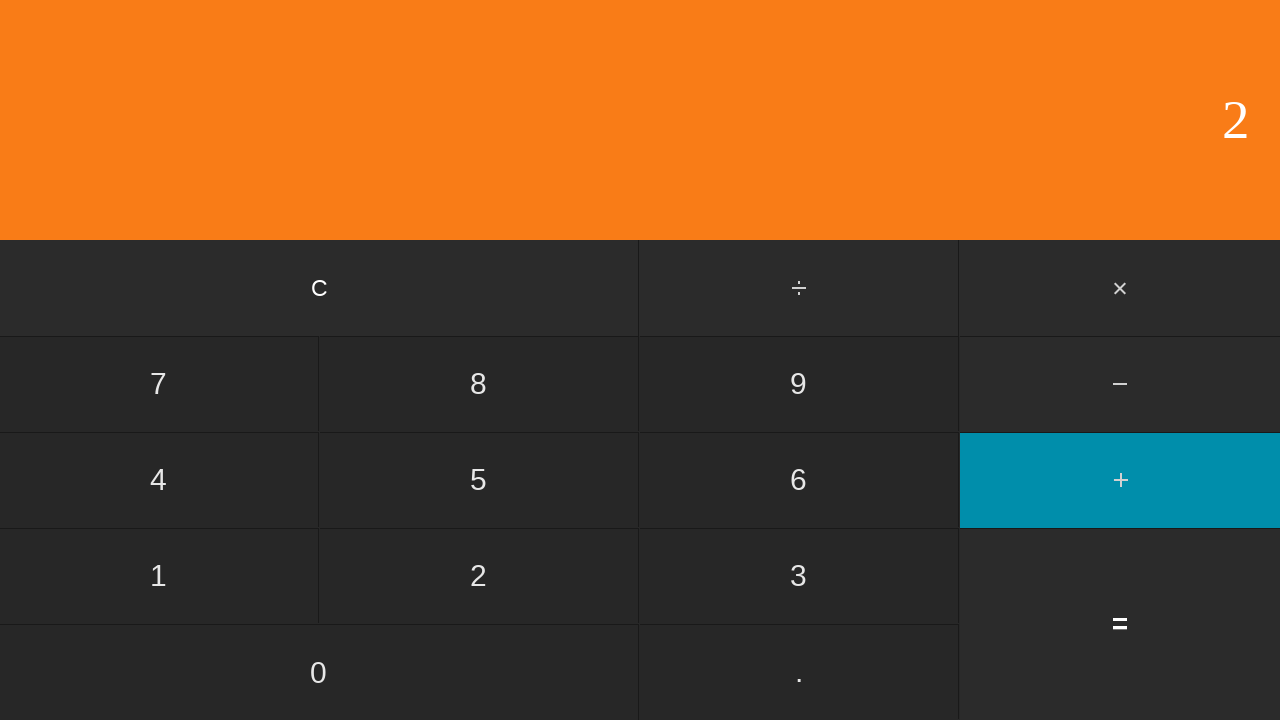

Clicked decimal point button at (799, 672) on input[value='.']
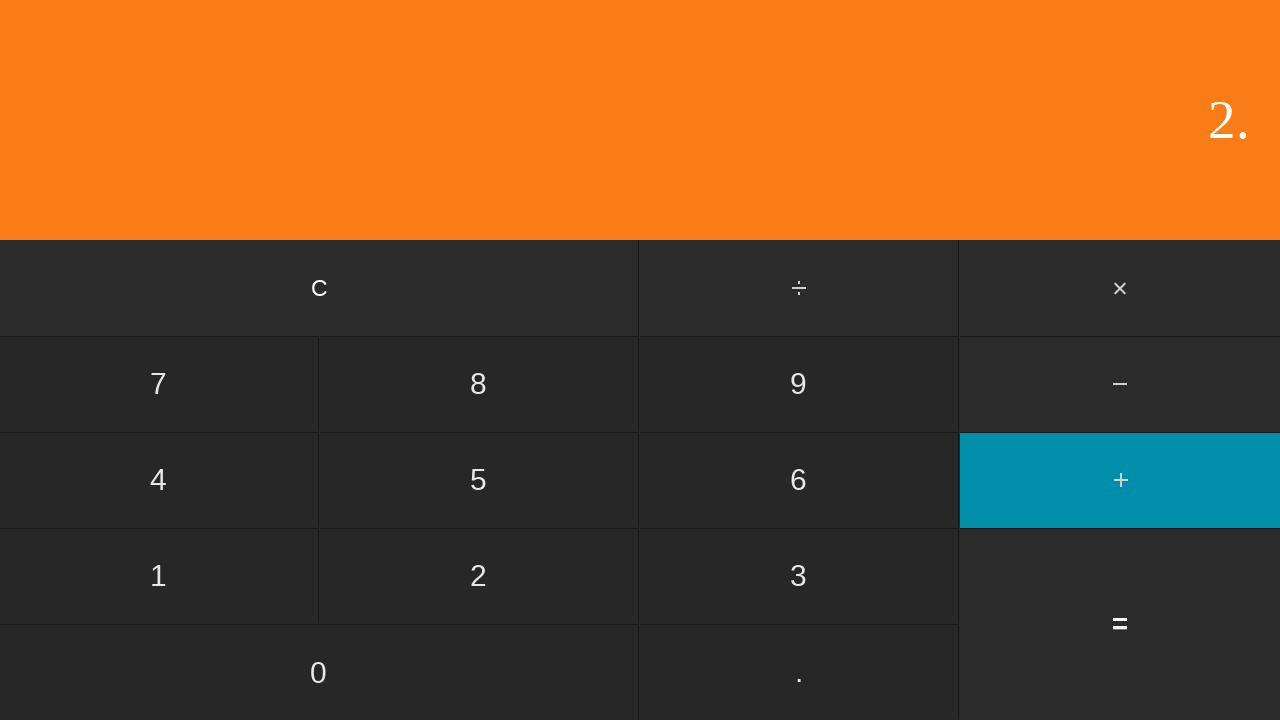

Clicked six button at (799, 480) on #six
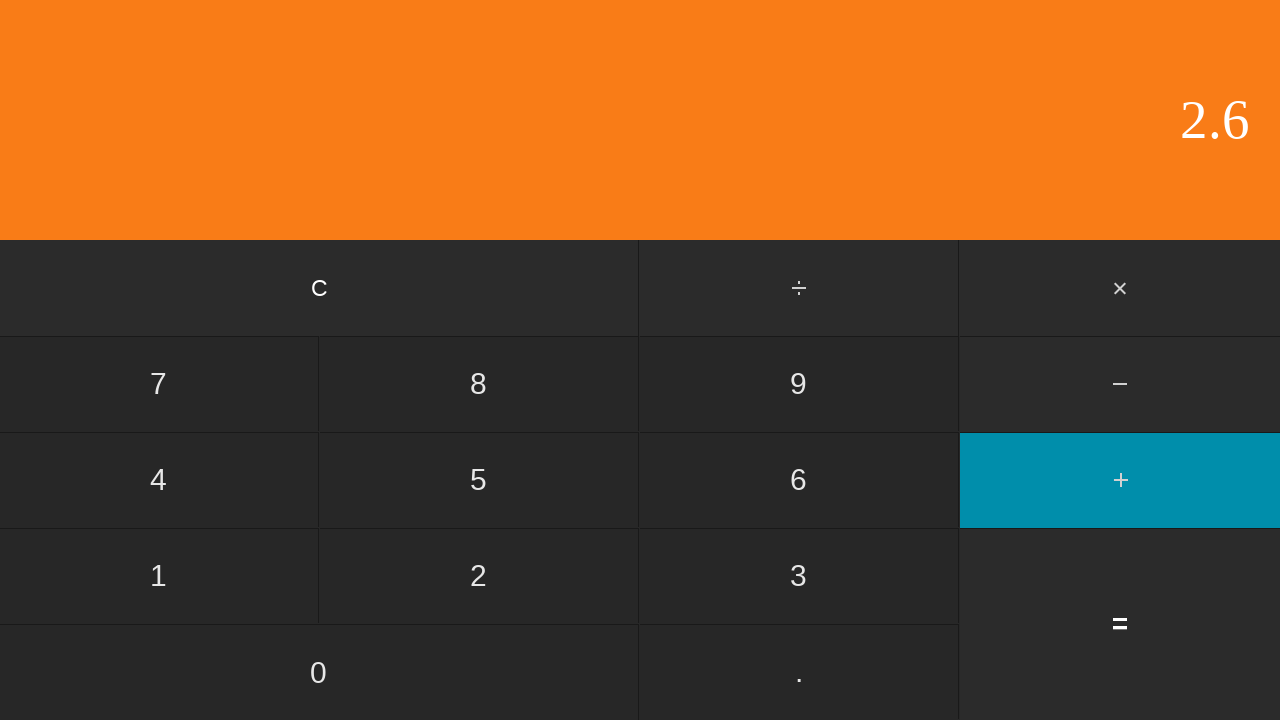

Clicked five button at (479, 480) on #five
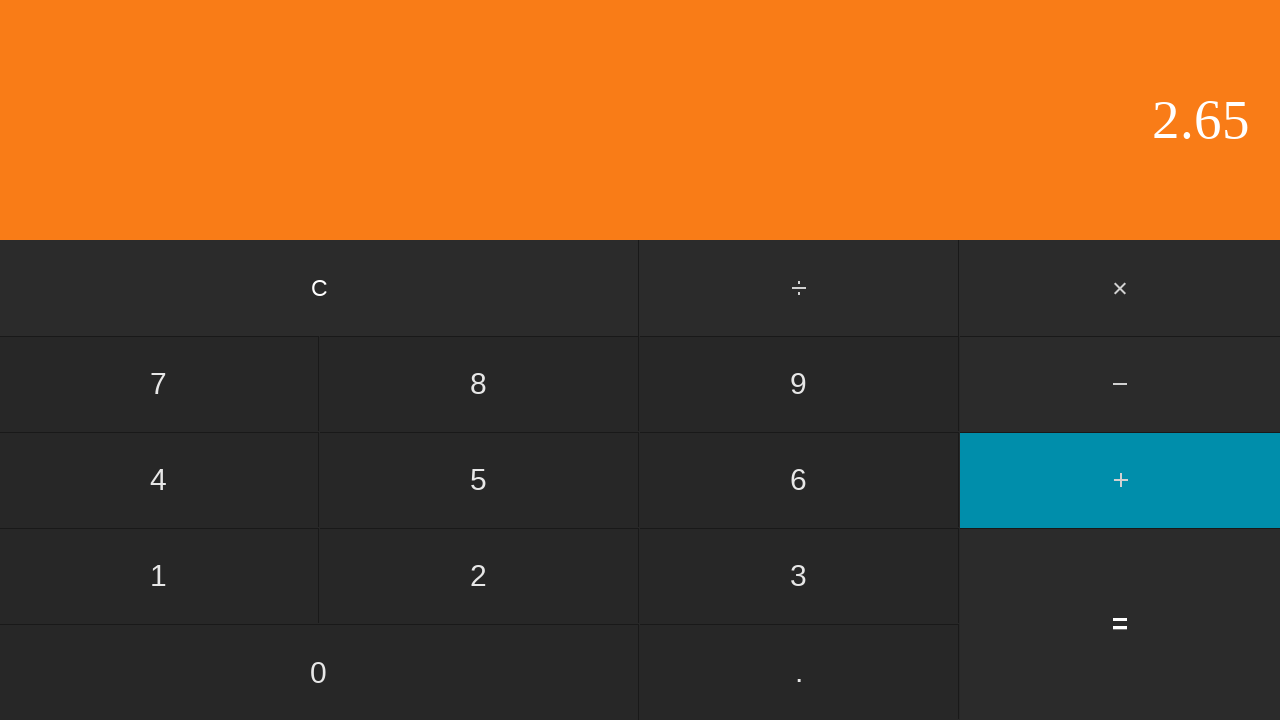

Clicked three button at (799, 576) on #three
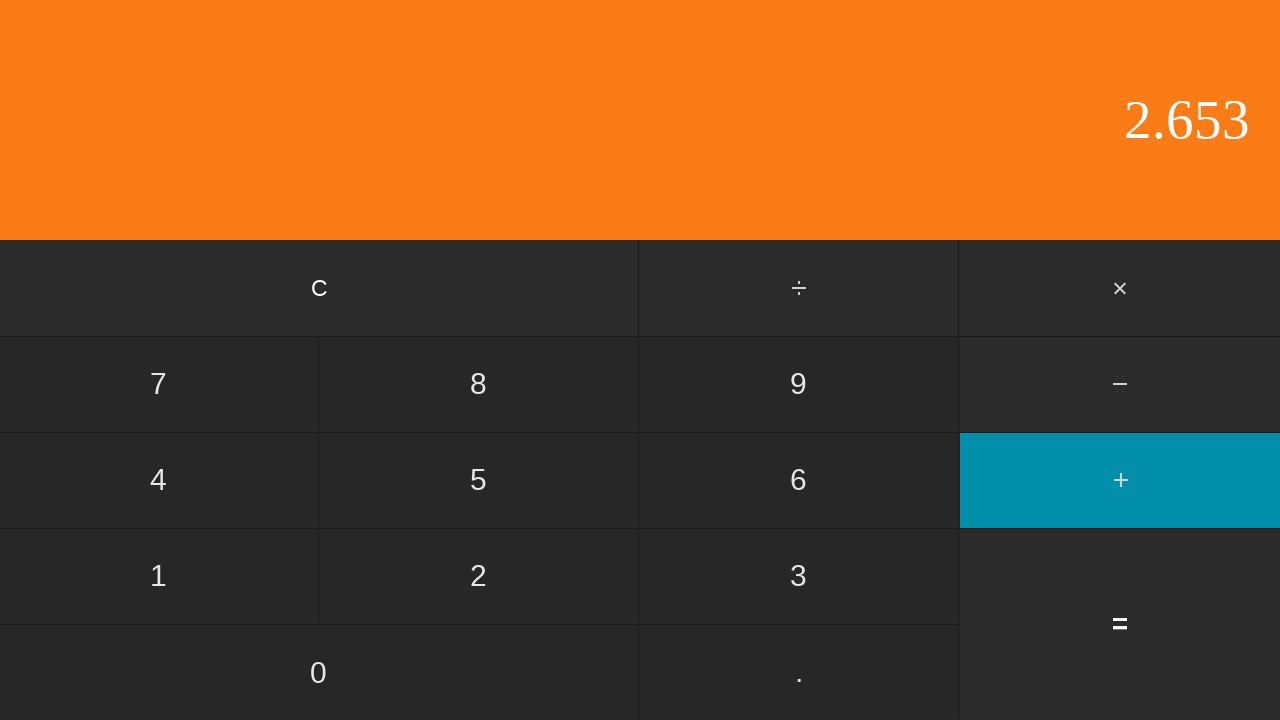

Clicked five button at (479, 480) on #five
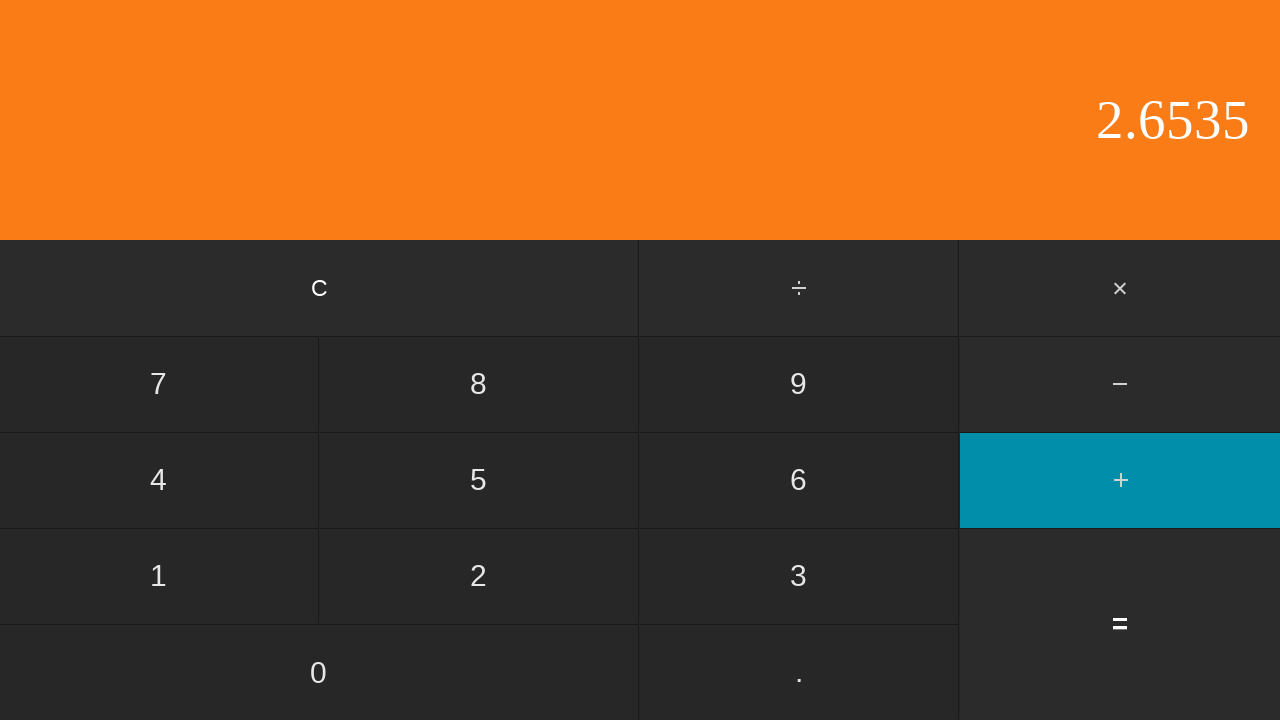

Clicked four button at (159, 480) on #four
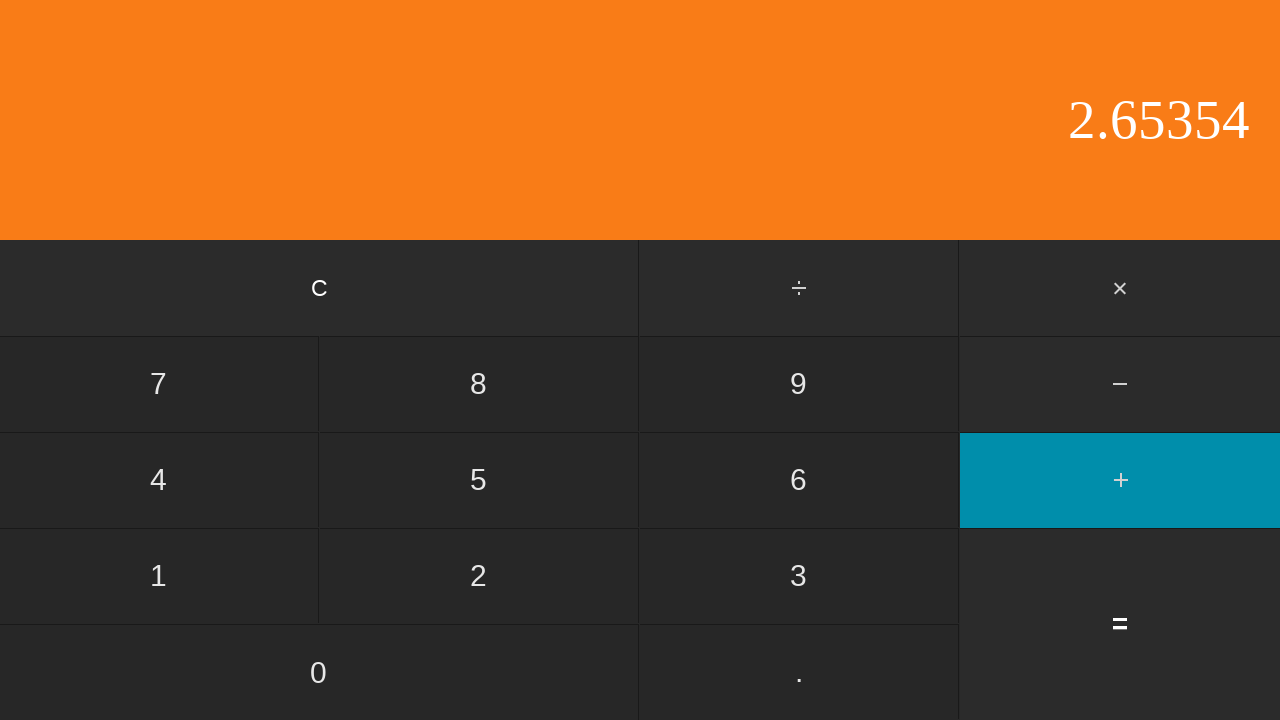

Clicked equals button - test one: 0.5 + 2.65354 should equal 3.15354 at (1120, 624) on #equals
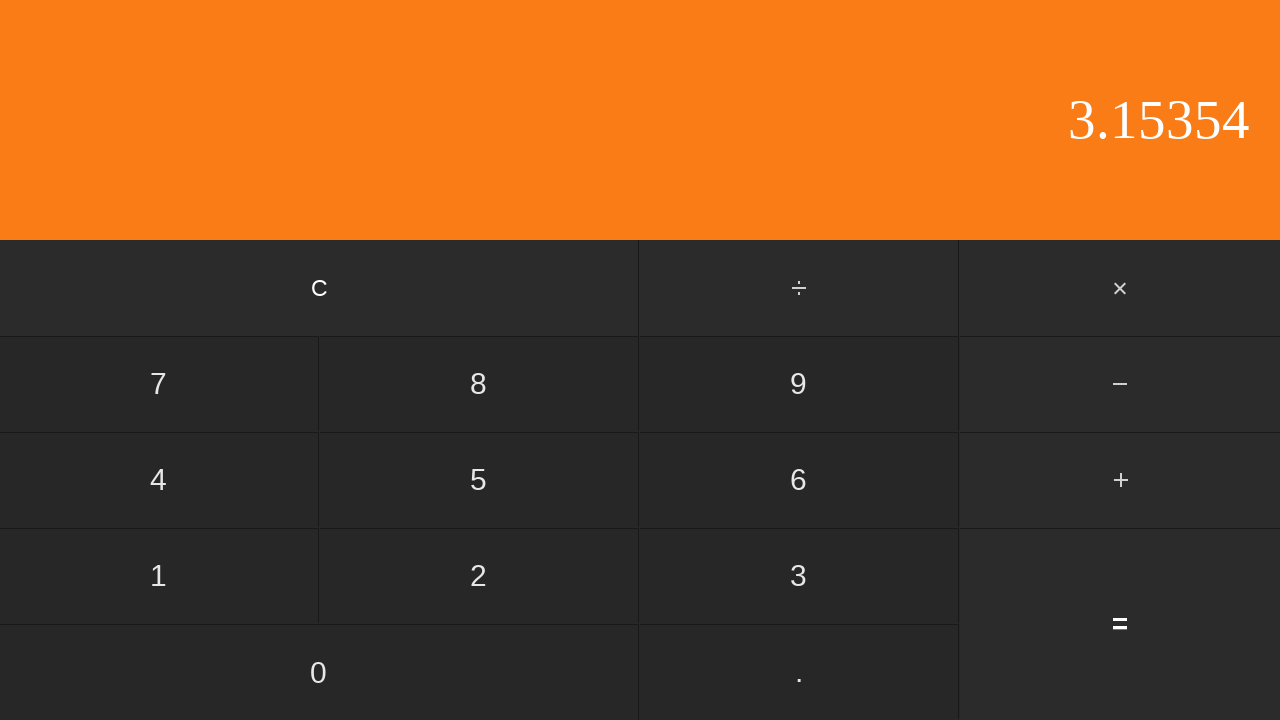

Clicked clear button to reset calculator at (320, 288) on #clear
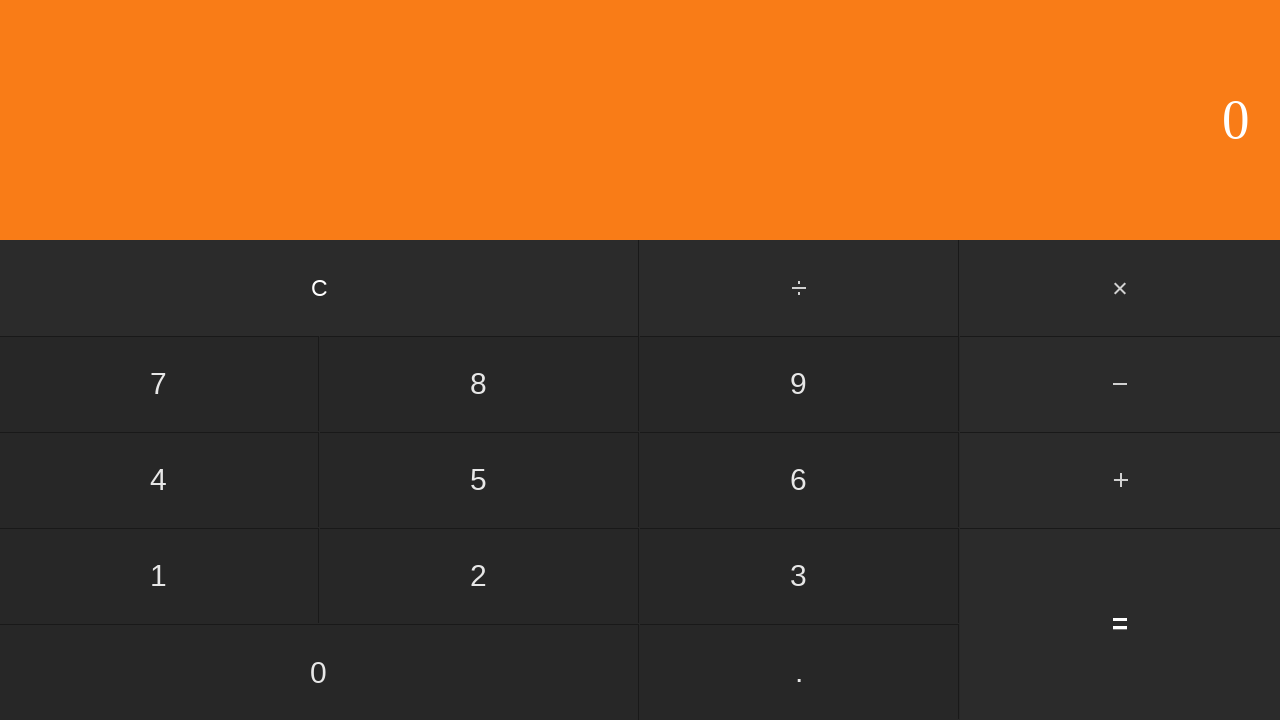

Clicked one button at (159, 576) on #one
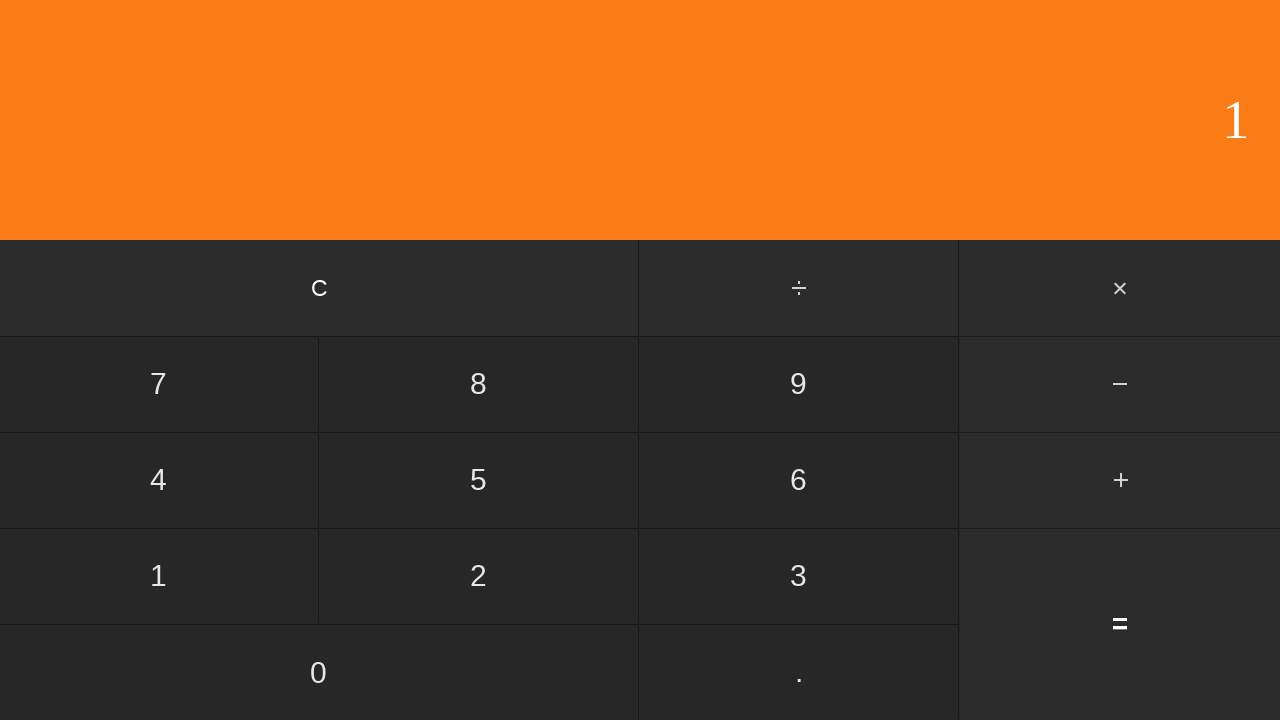

Clicked decimal point button at (799, 672) on input[value='.']
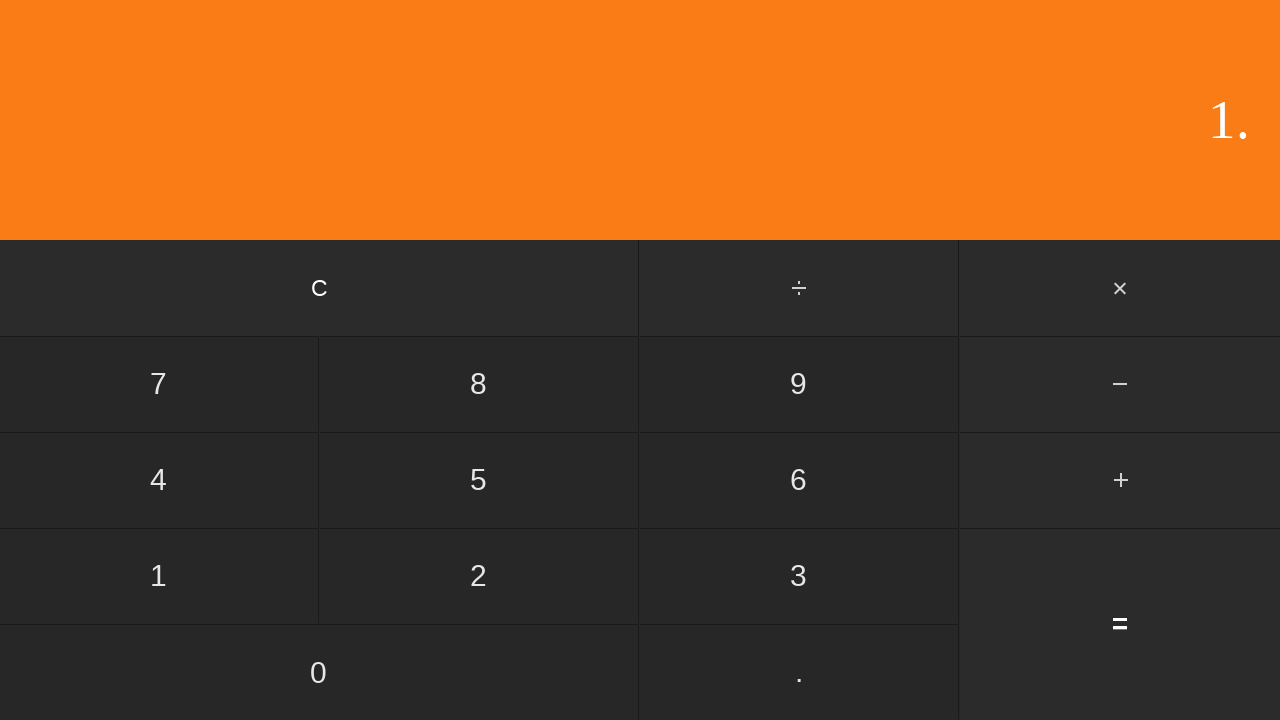

Clicked two button at (479, 576) on #two
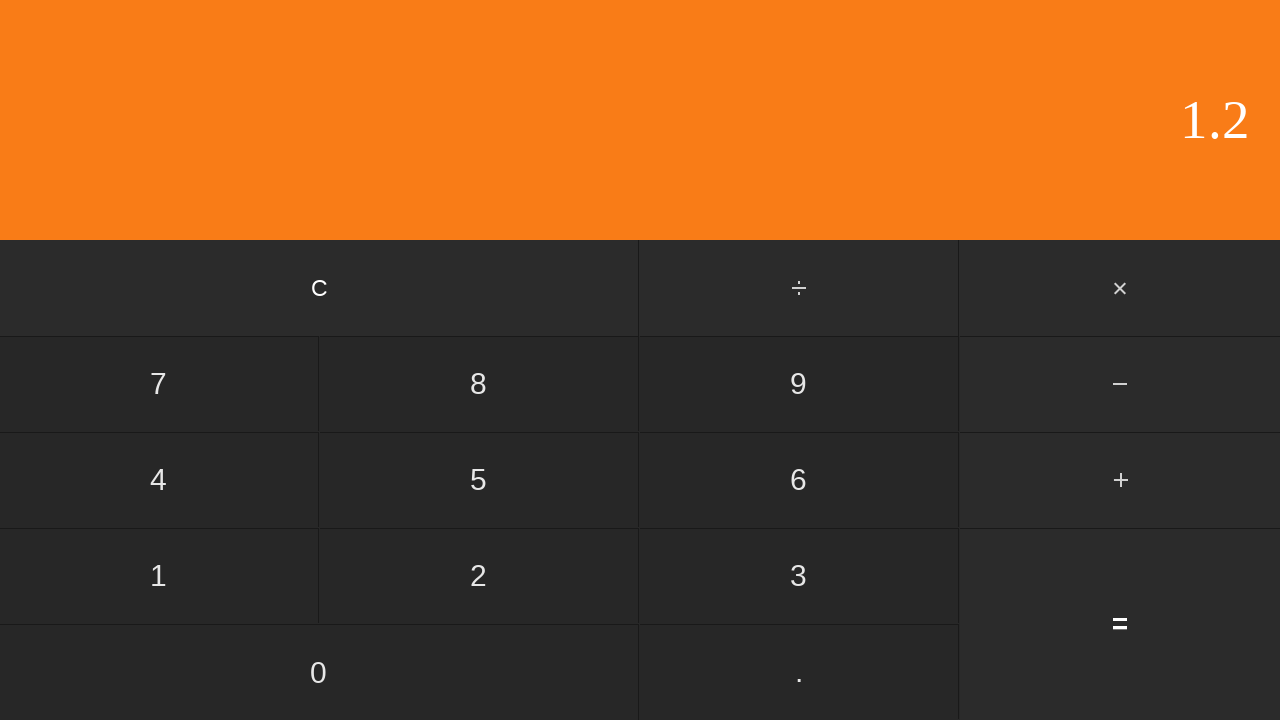

Clicked five button at (479, 480) on #five
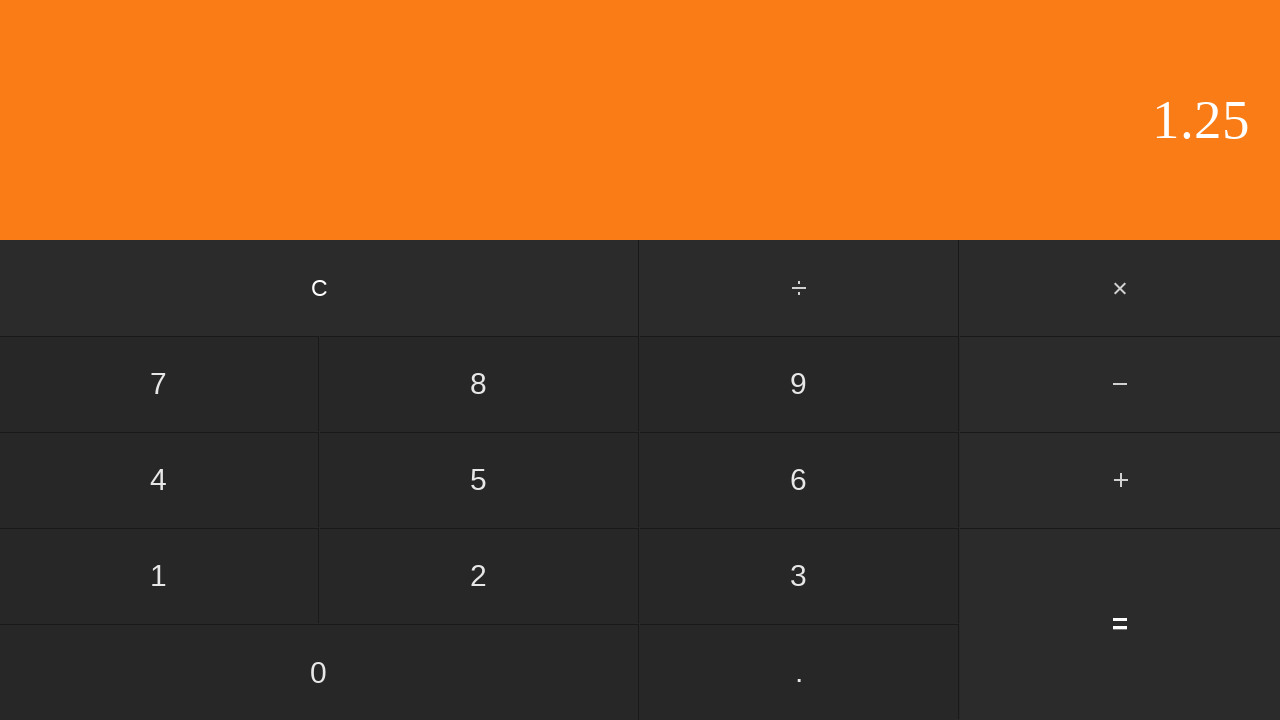

Clicked minus button at (1120, 384) on input[value='-']
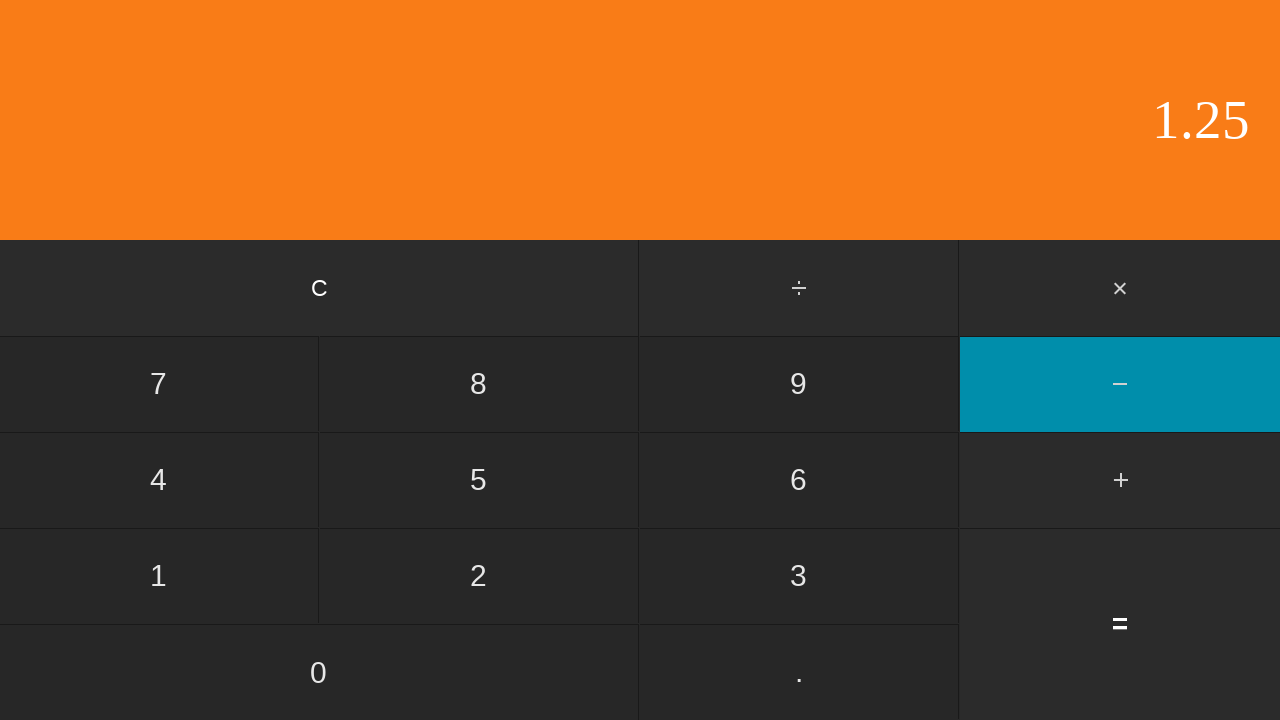

Clicked decimal point button at (799, 672) on input[value='.']
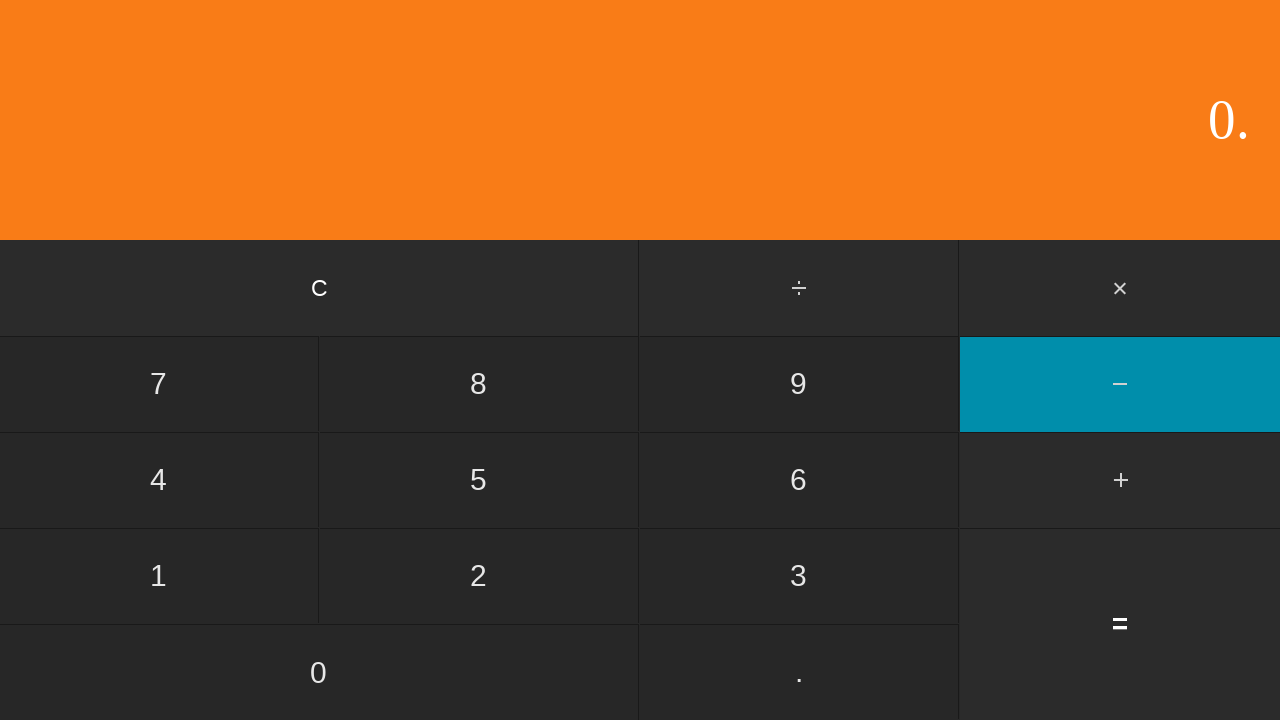

Clicked two button at (479, 576) on #two
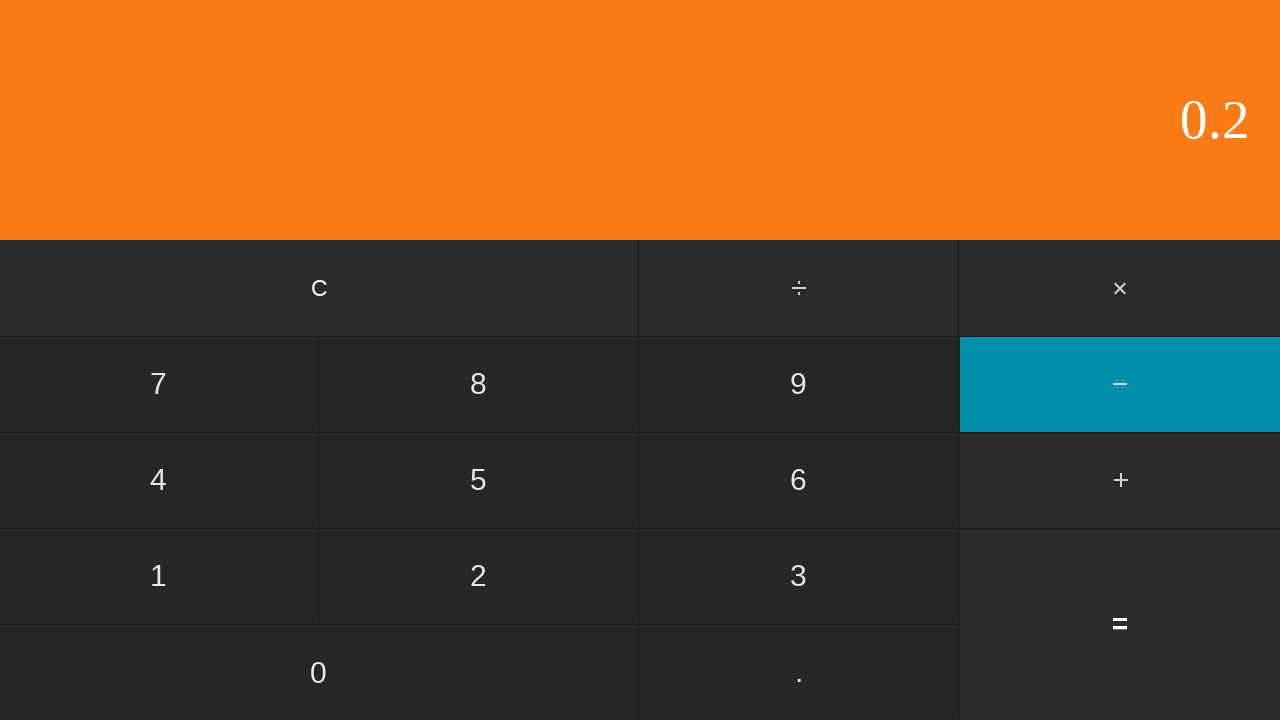

Clicked five button at (479, 480) on #five
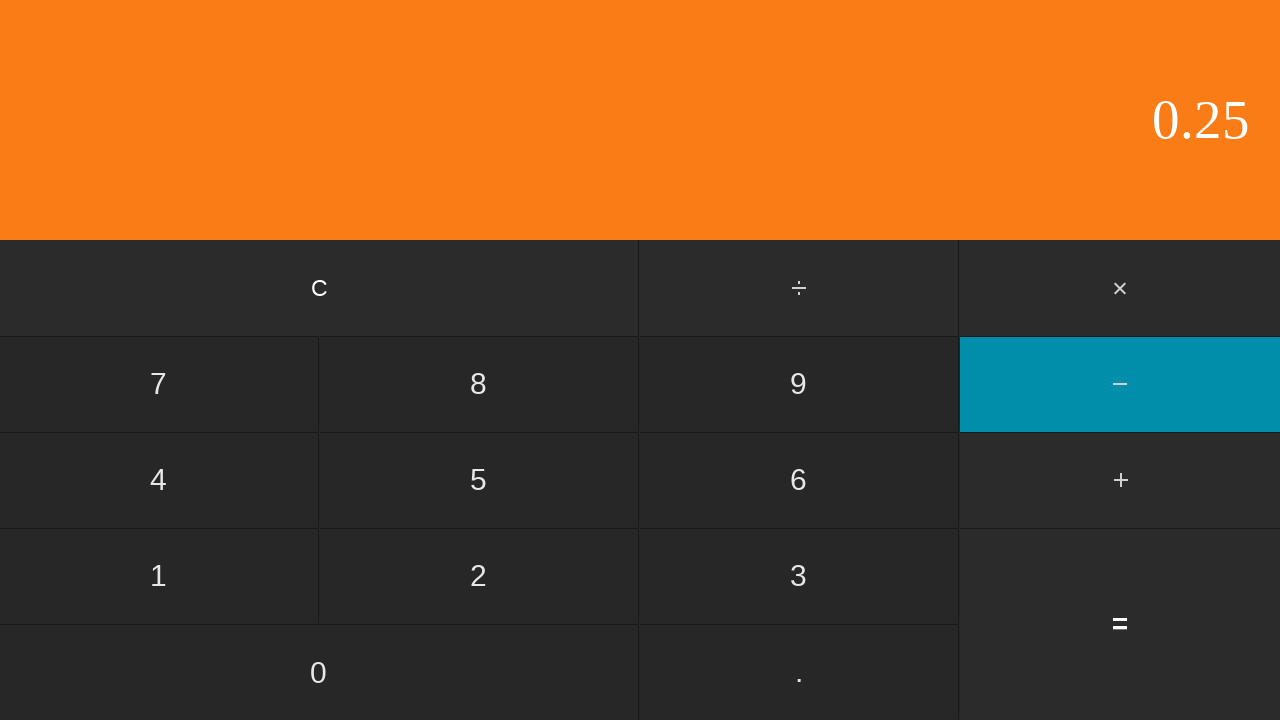

Clicked division button at (800, 288) on input[value='÷']
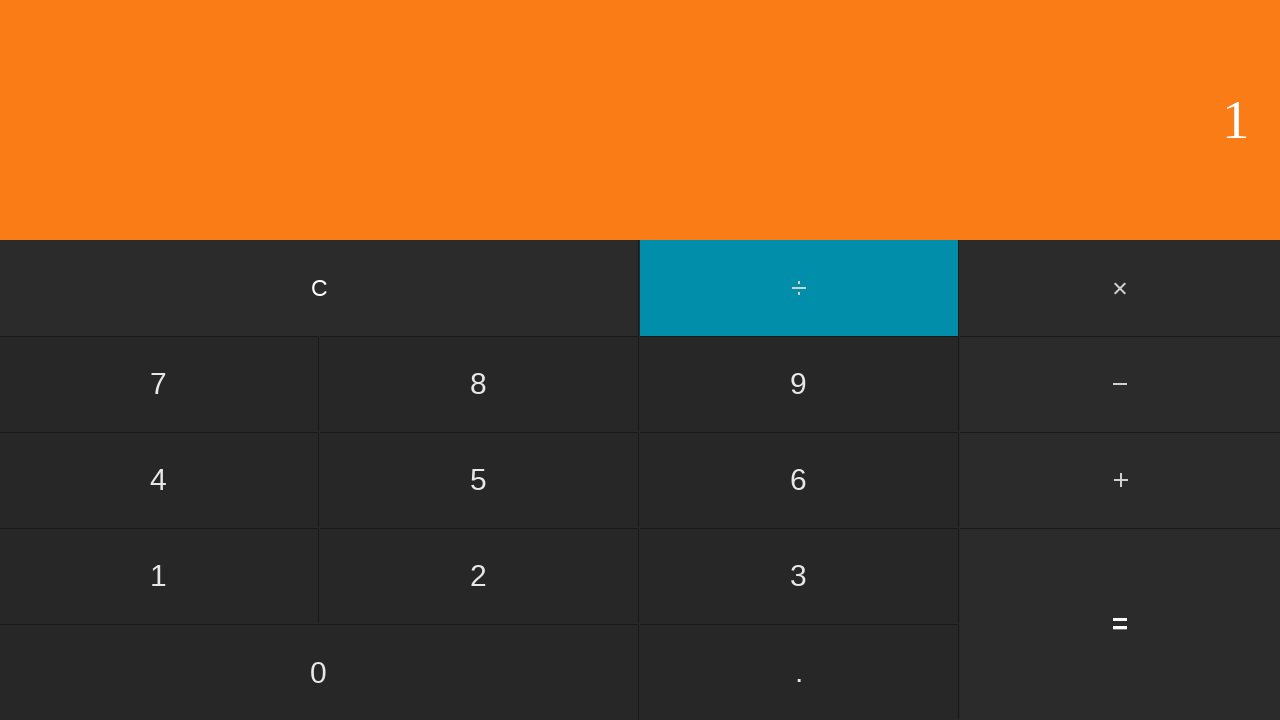

Clicked zero button - setting up division by zero at (319, 672) on #zero
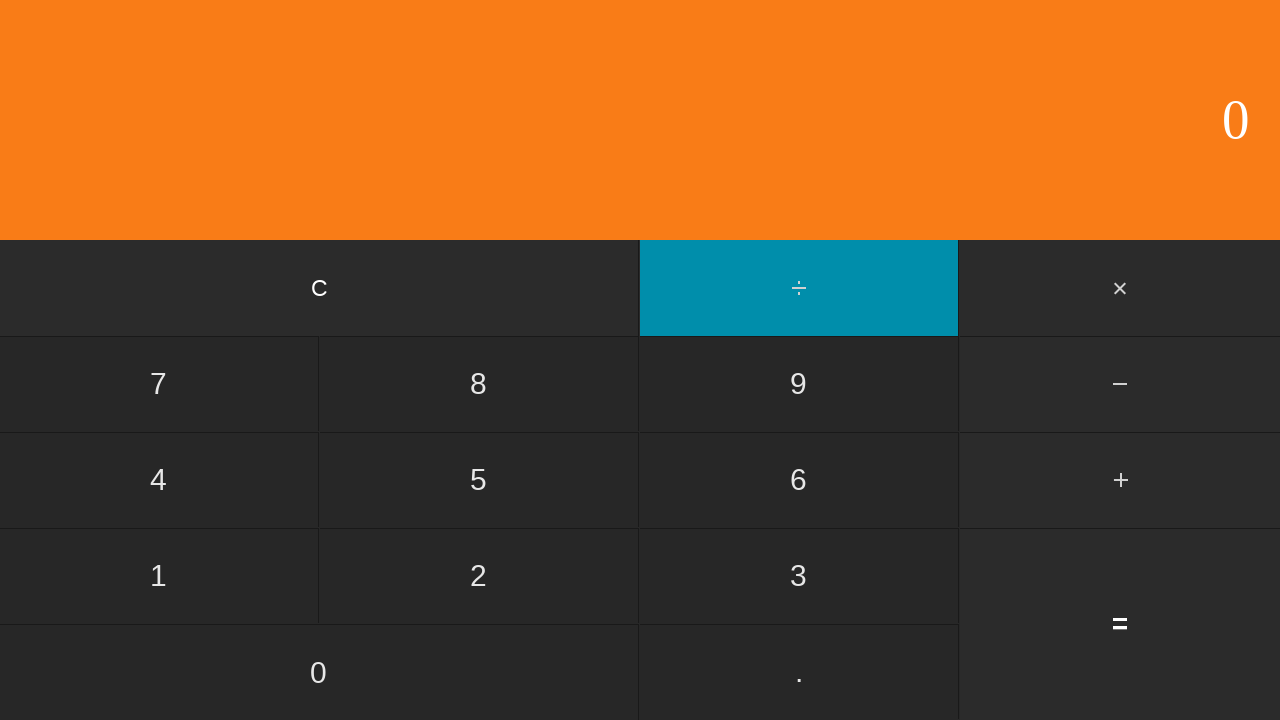

Clicked equals button - test two: 1.25 - .25 ÷ 0 should result in error at (1120, 624) on #equals
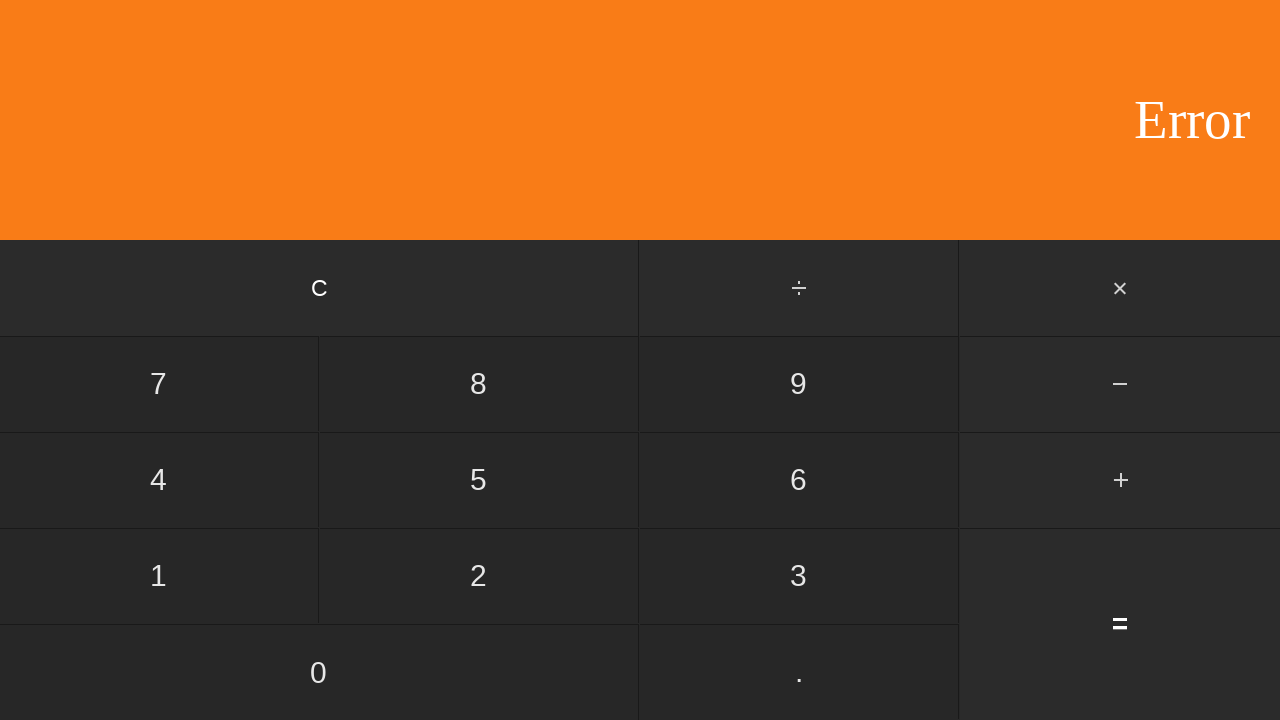

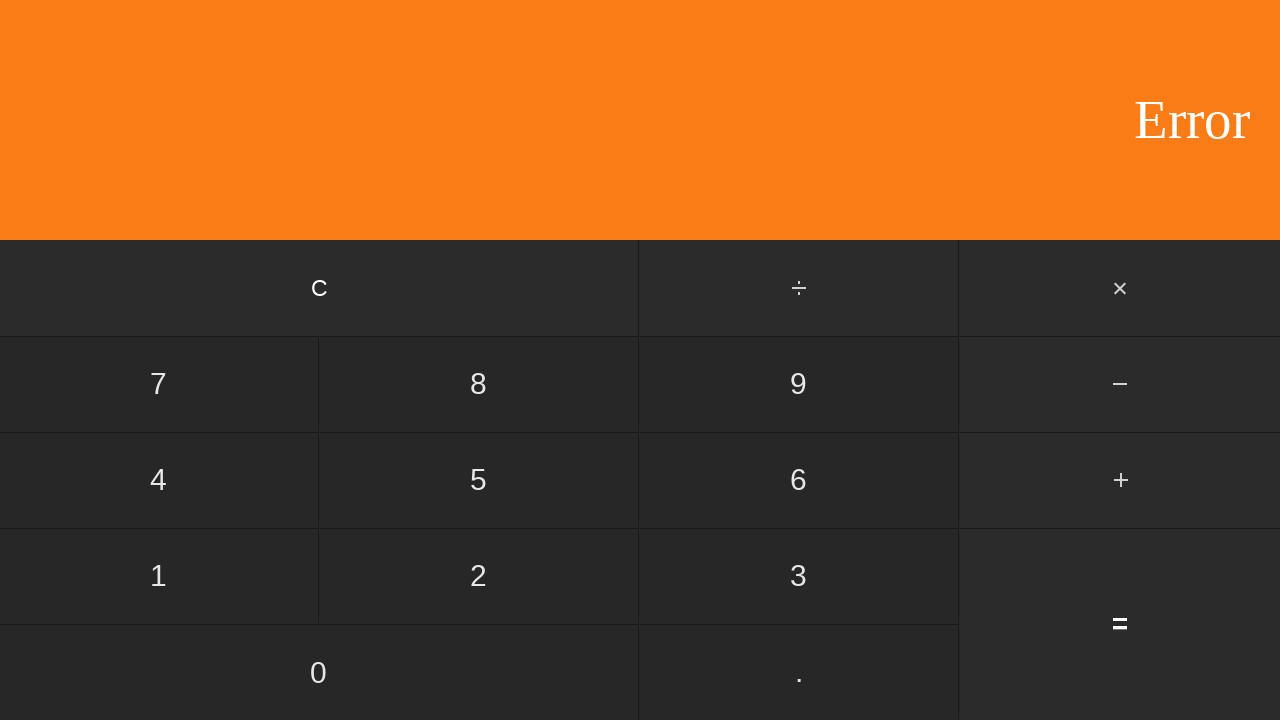